Navigates to Automation Exercise website, scrolls to subscription section, fills in email and subscribes to newsletter

Starting URL: https://automationexercise.com/

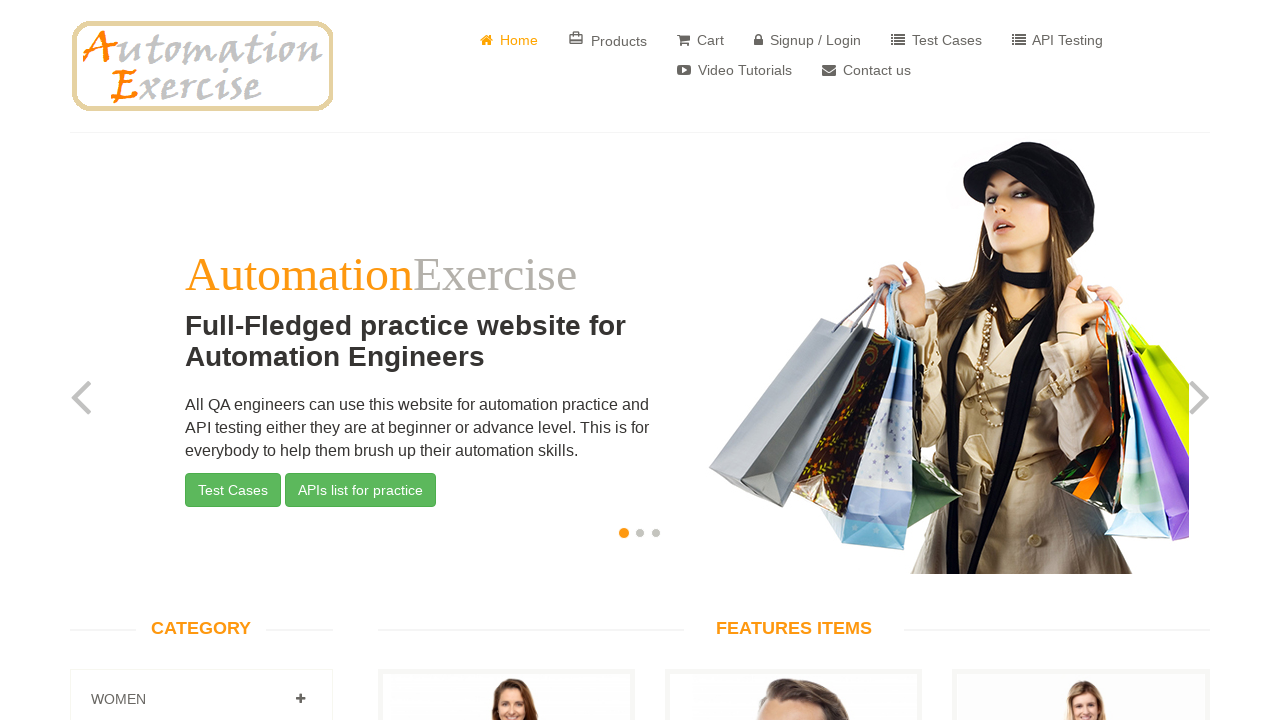

Scrolled to subscription section
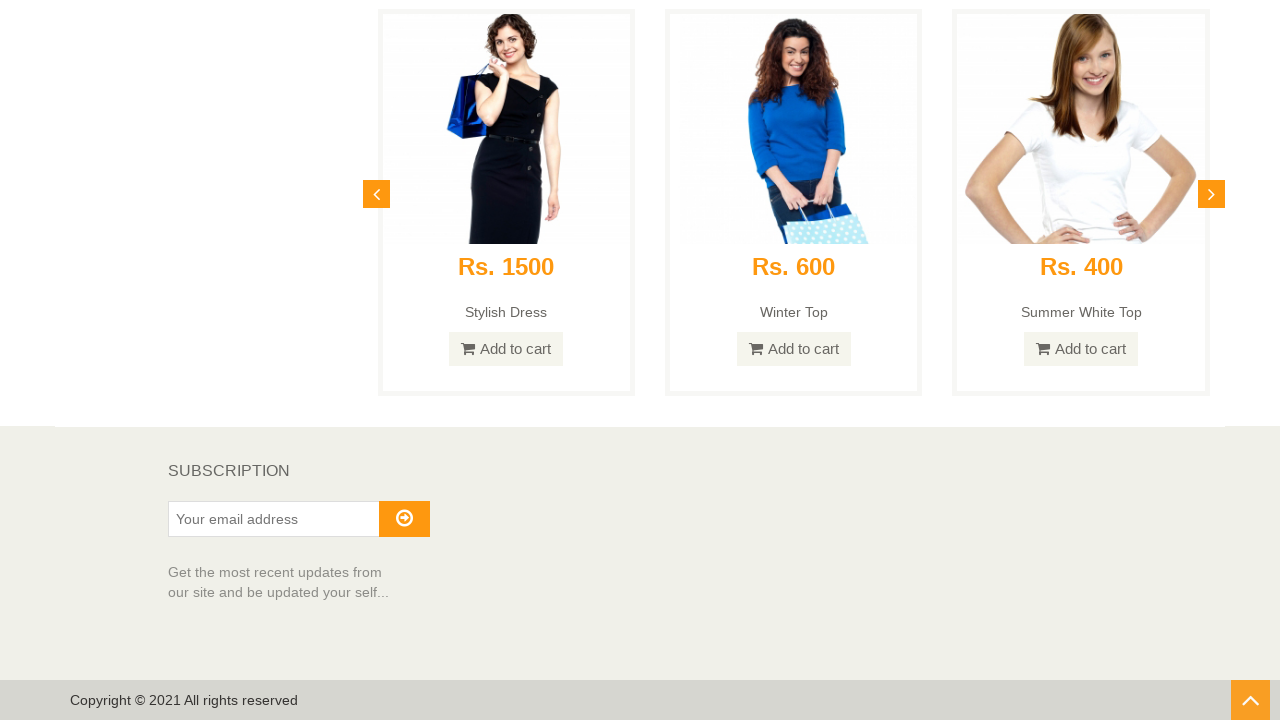

Clicked subscribe email field at (274, 519) on #susbscribe_email
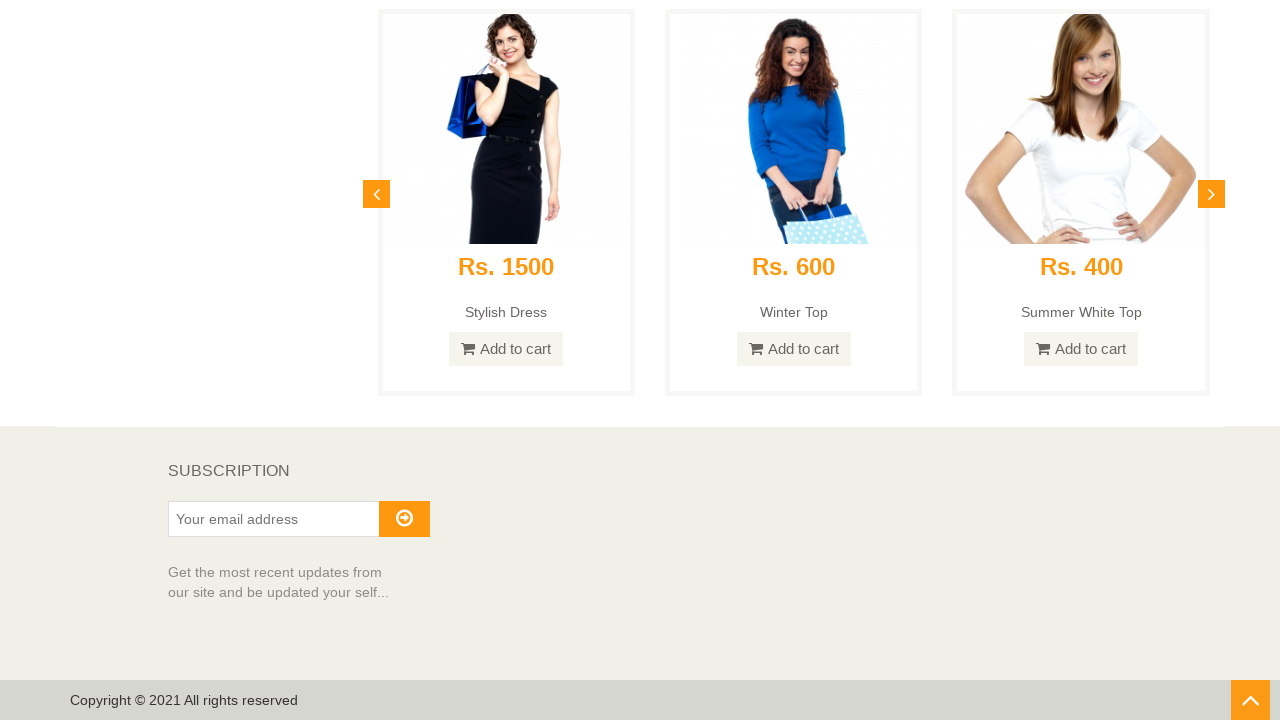

Filled email field with 'subscriber_test@email.com' on #susbscribe_email
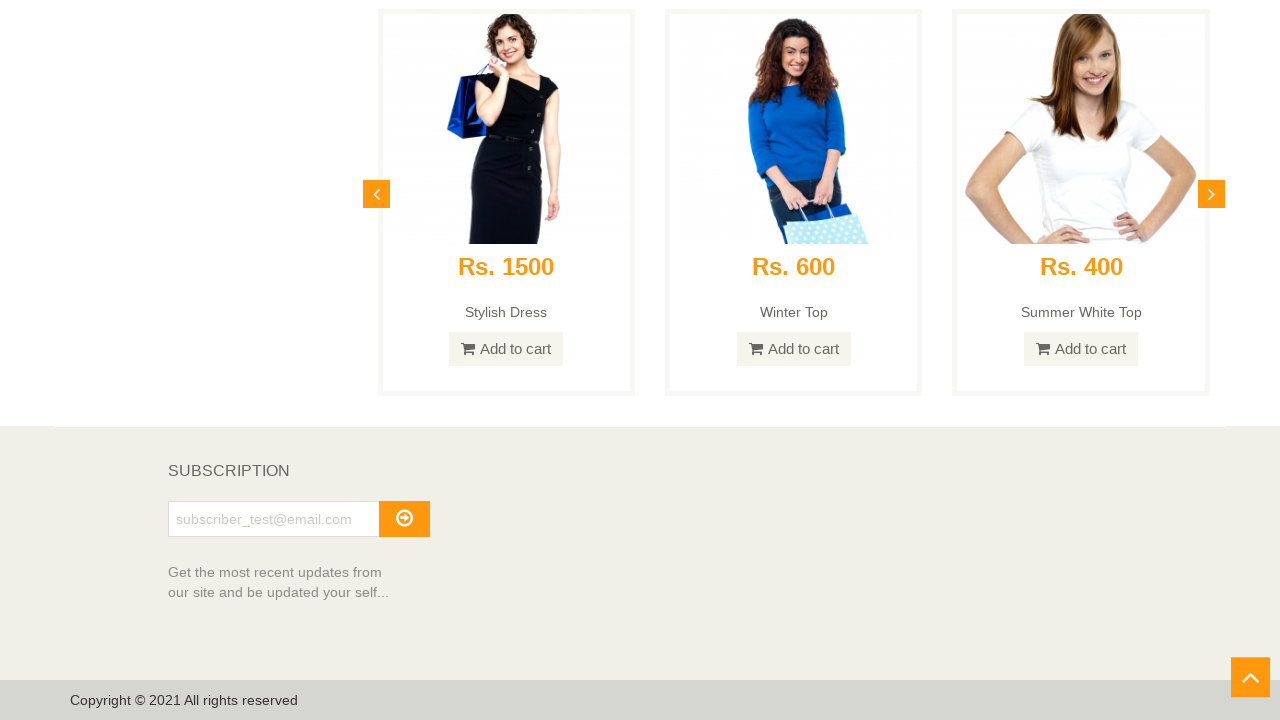

Clicked subscribe button to complete newsletter subscription at (404, 519) on button#subscribe
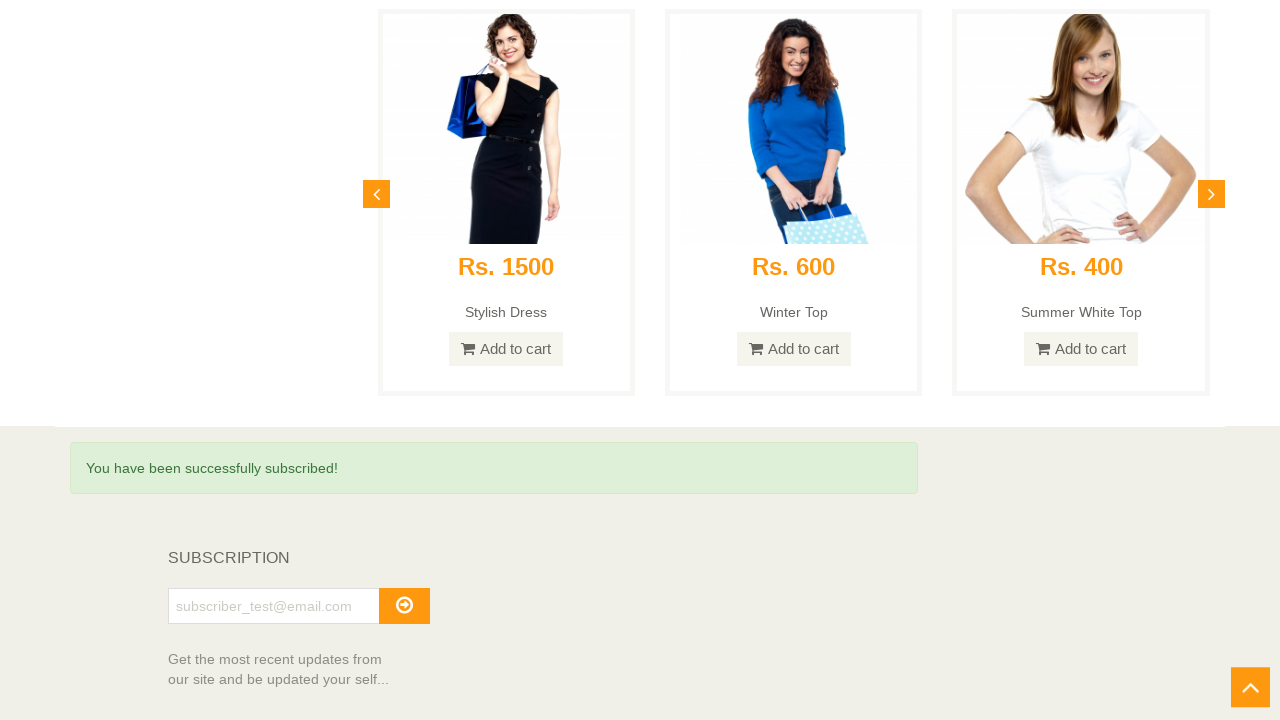

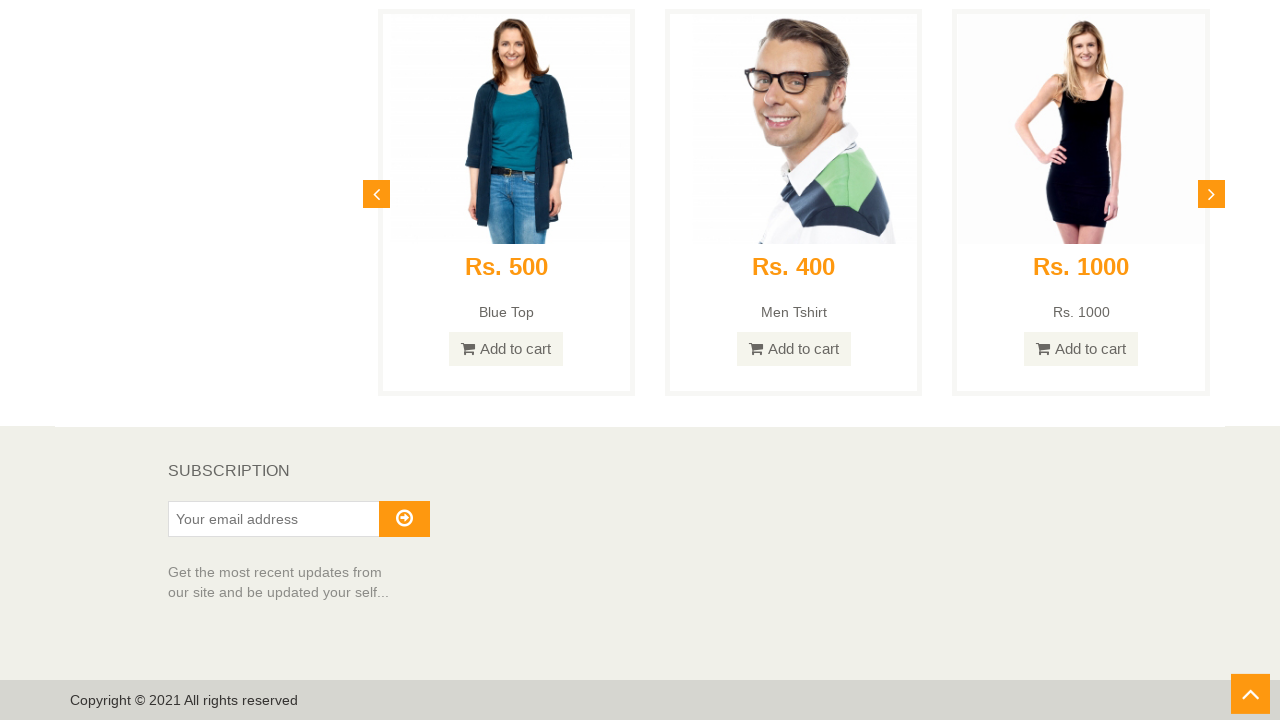